Tests JavaScript alert and confirm dialog handling by entering text in a name field, triggering an alert, accepting it, then triggering a confirm dialog and dismissing it.

Starting URL: https://rahulshettyacademy.com/AutomationPractice/

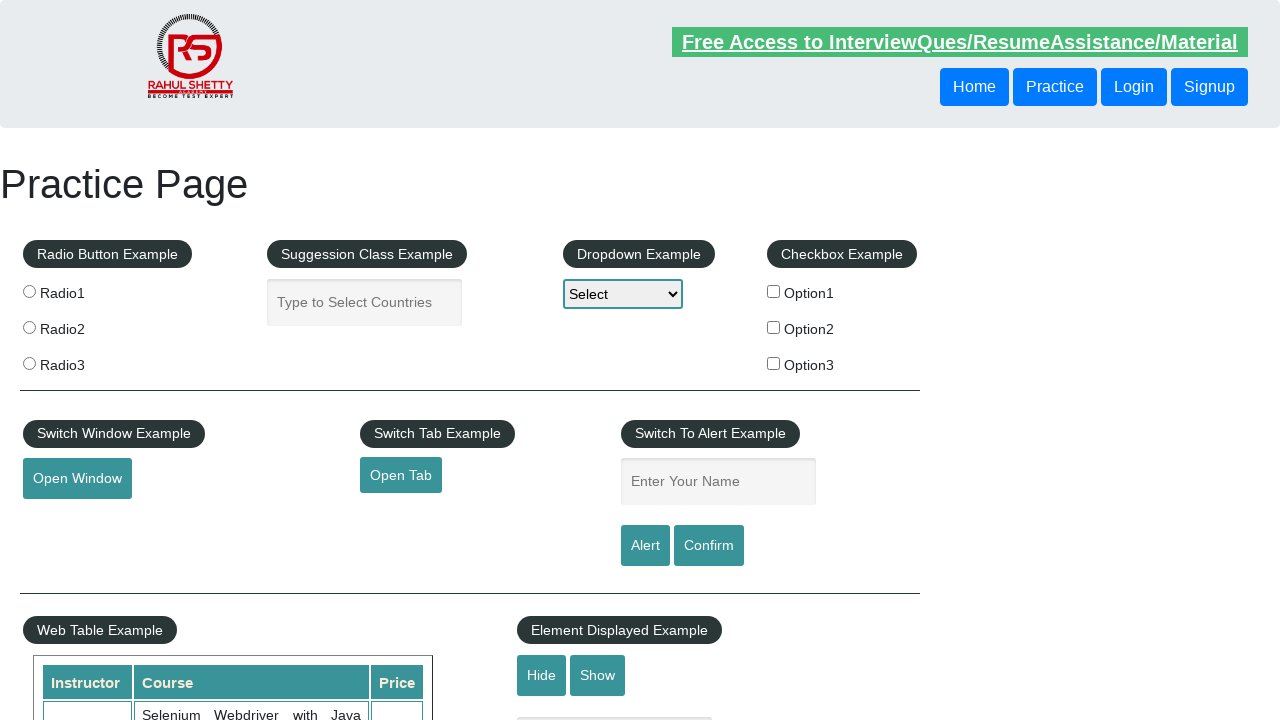

Filled name field with 'Rahul' on #name
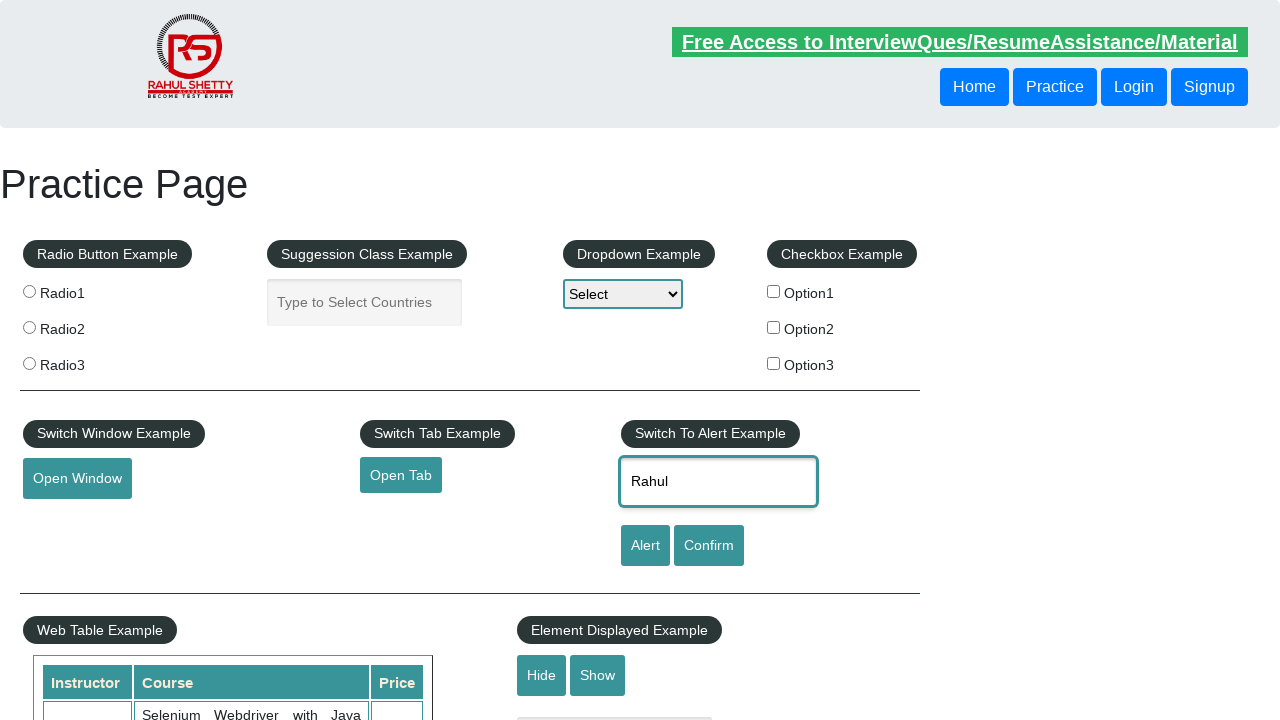

Clicked alert button to trigger JavaScript alert at (645, 546) on [id='alertbtn']
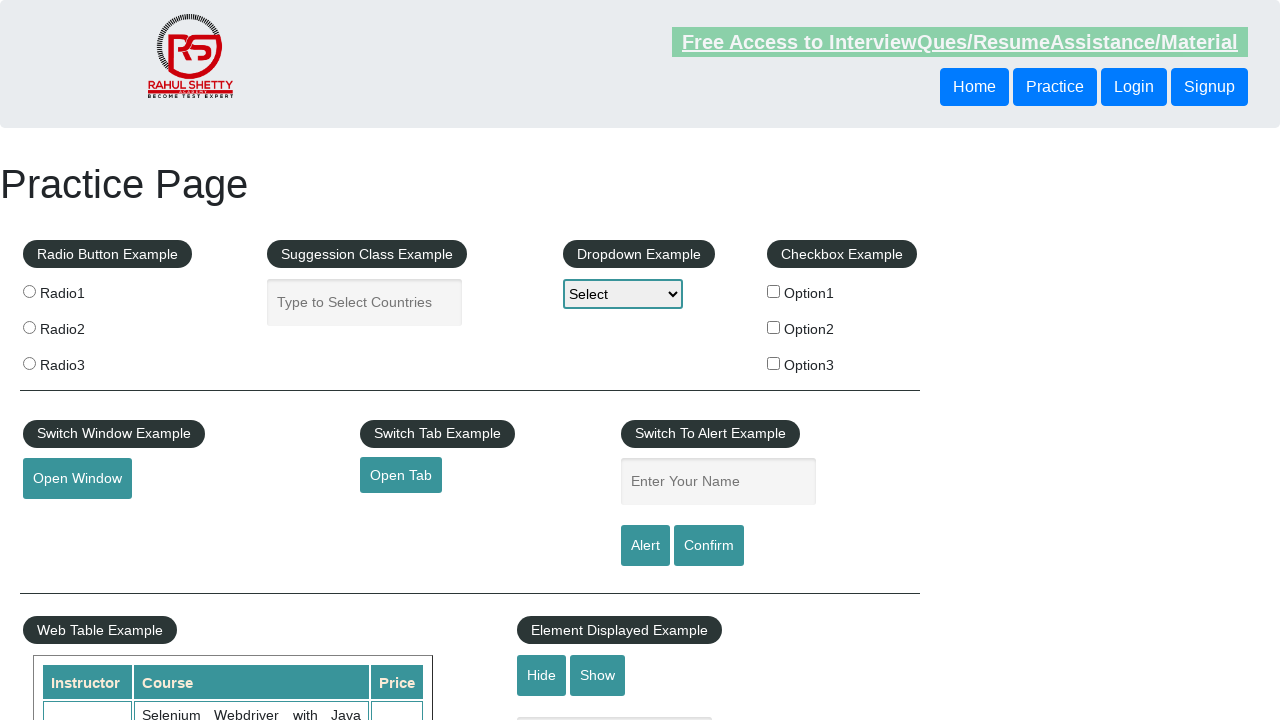

Clicked alert button and dialog handler set to accept at (645, 546) on [id='alertbtn']
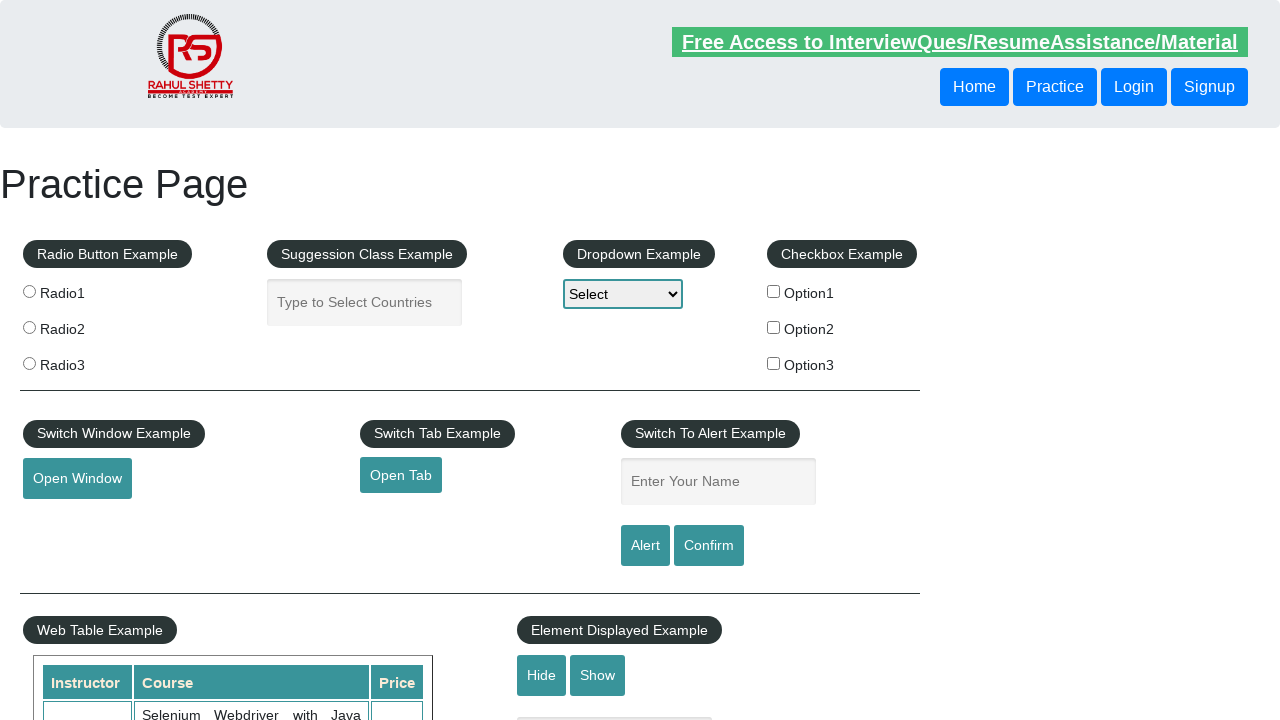

Waited for alert dialog to be processed
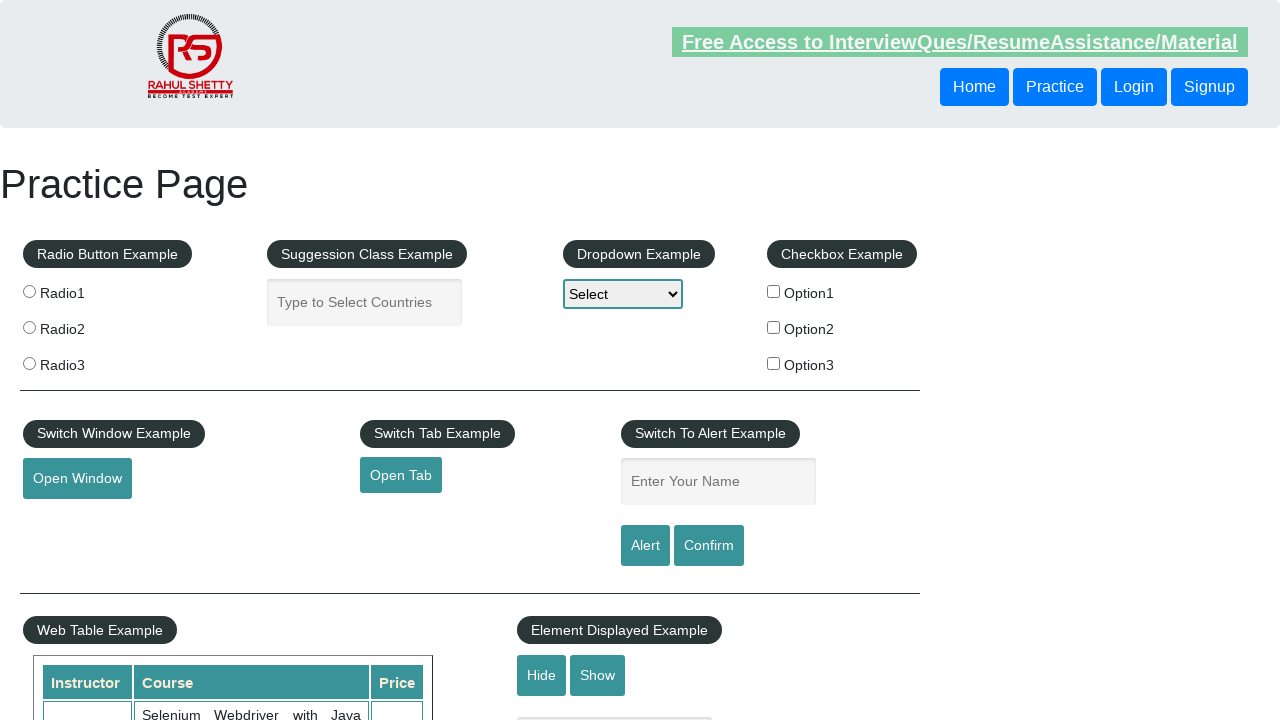

Removed alert dialog handler
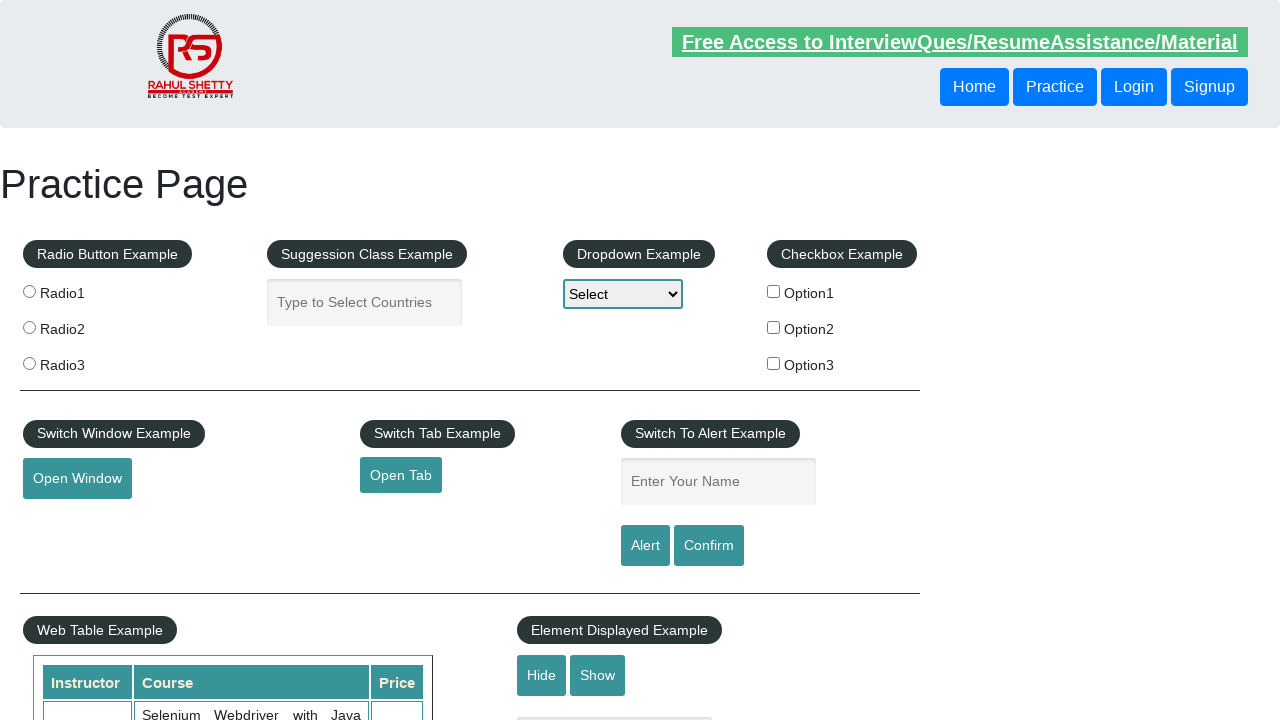

Set up confirm dialog handler to dismiss
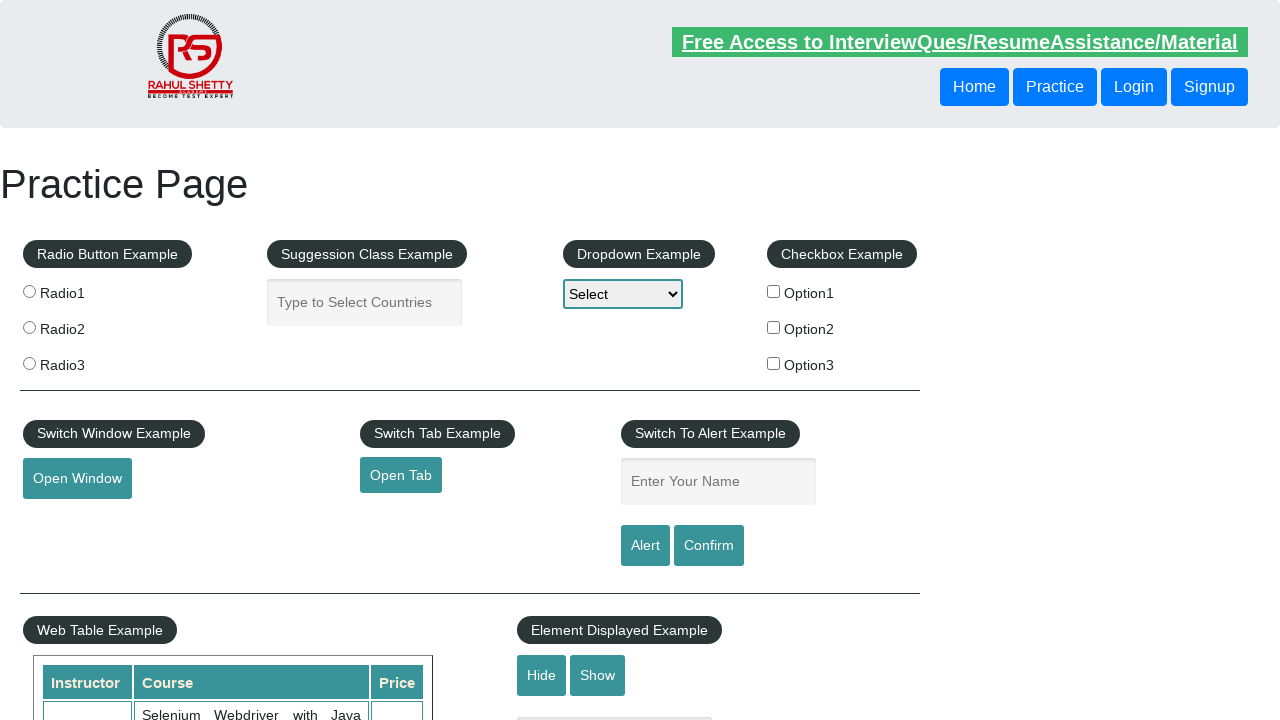

Clicked confirm button to trigger confirm dialog at (709, 546) on #confirmbtn
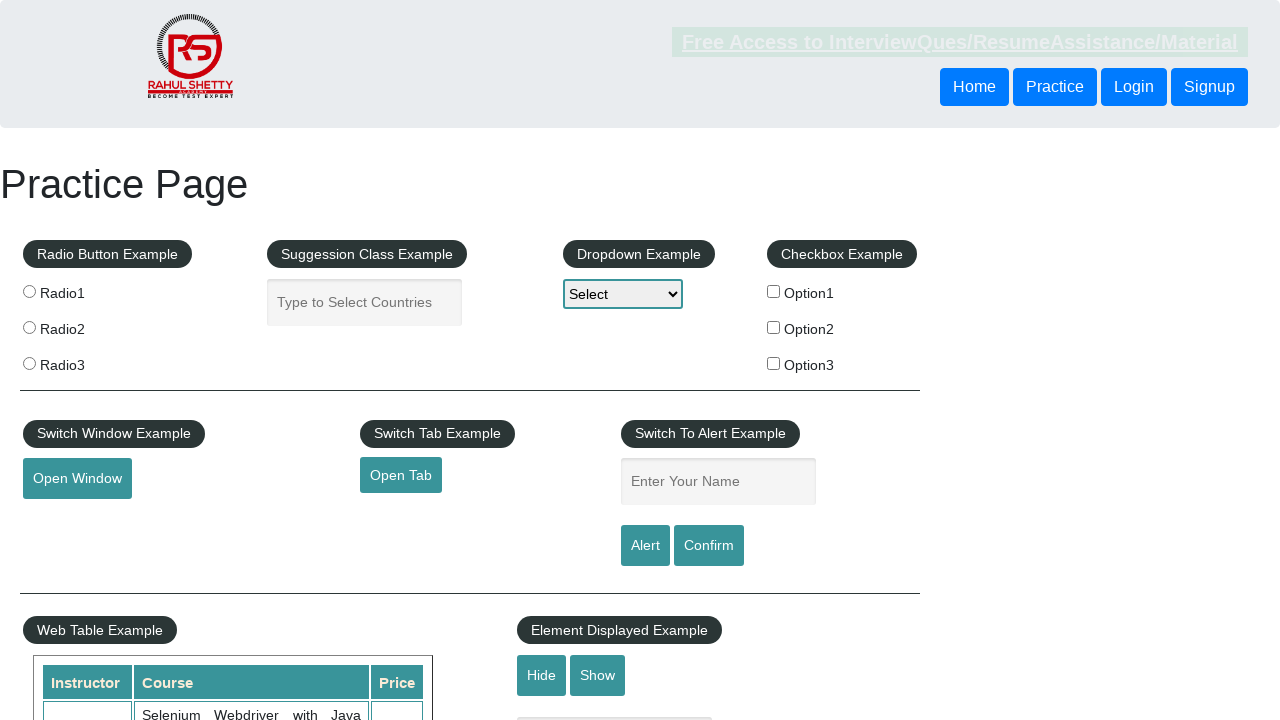

Waited for confirm dialog to be processed and dismissed
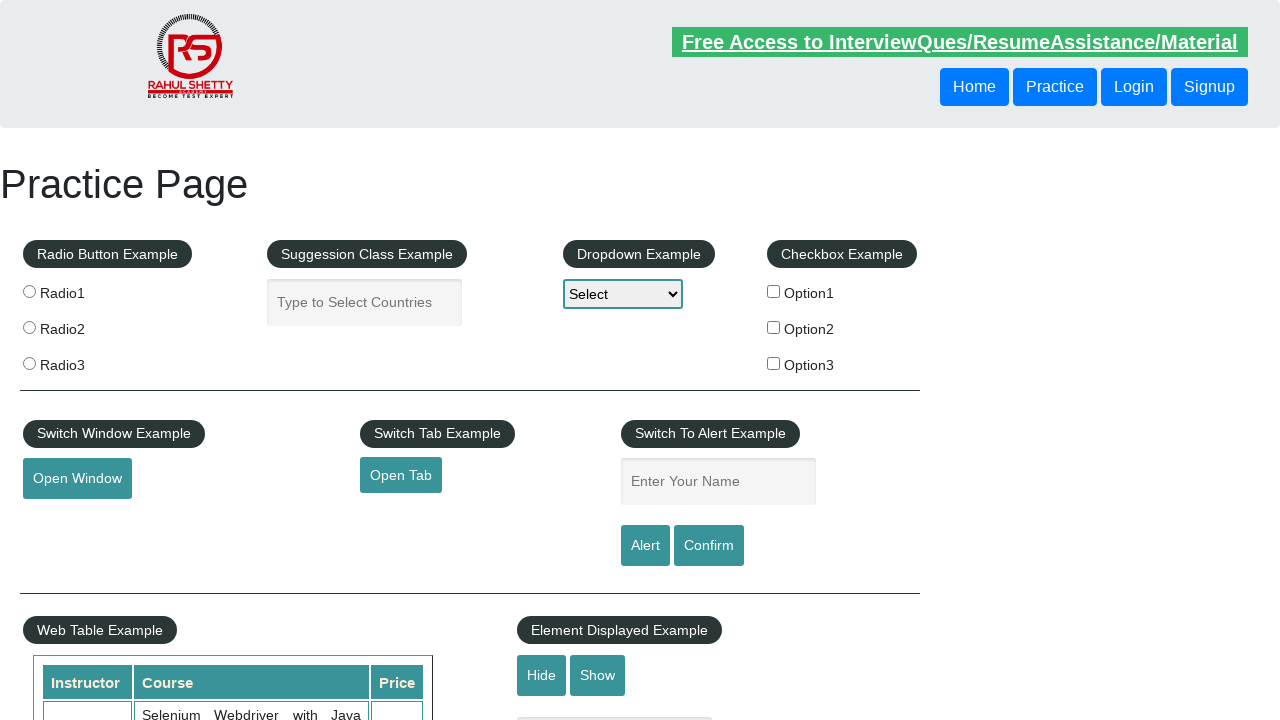

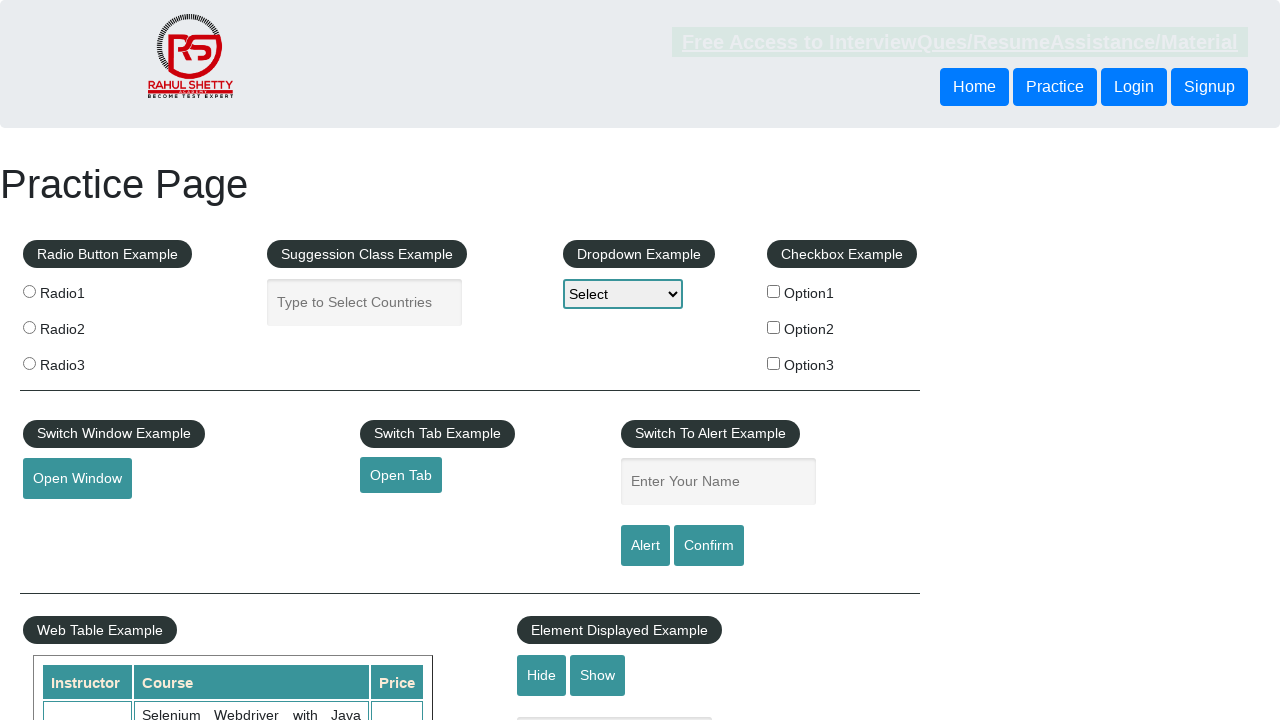